Tests the "read more" functionality on a novel description page by clicking the expand button and verifying the full description content becomes visible.

Starting URL: https://ar-no.com/novel/%d8%a7%d9%84%d9%82%d8%b3-%d8%a7%d9%84%d9%85%d8%ac%d9%86%d9%88%d9%86/

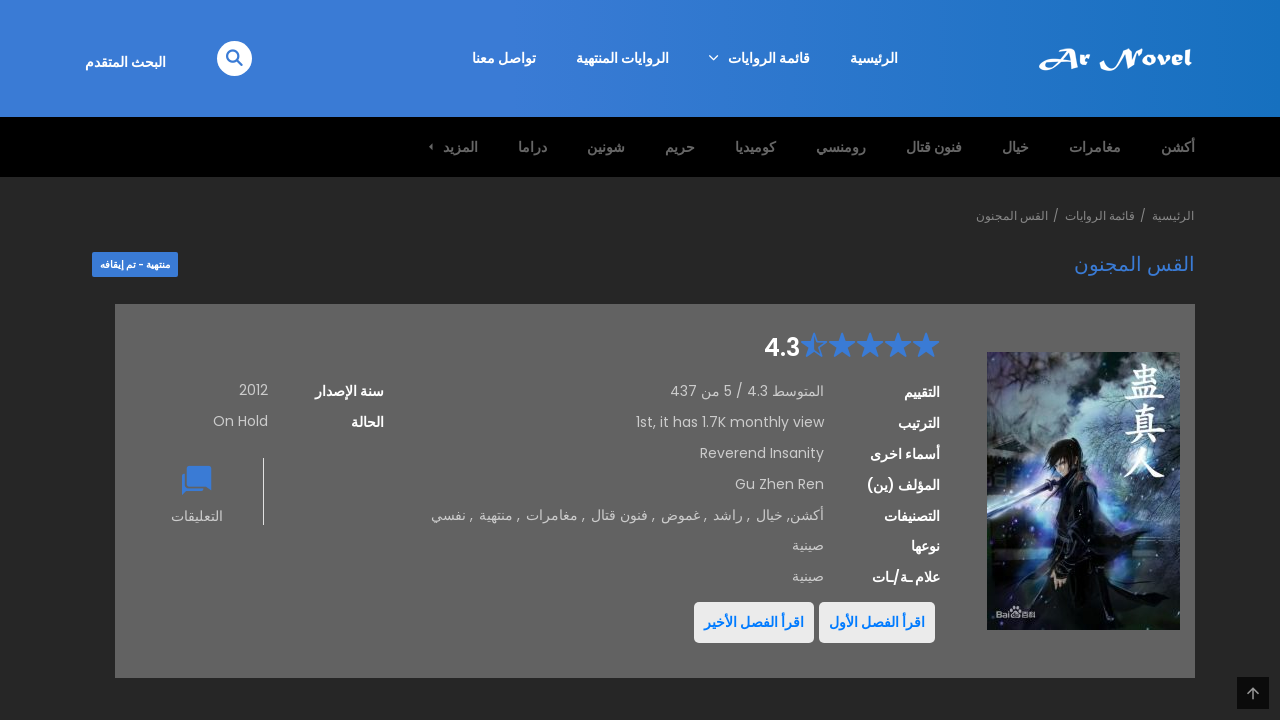

Waited for read more button to be present on description page
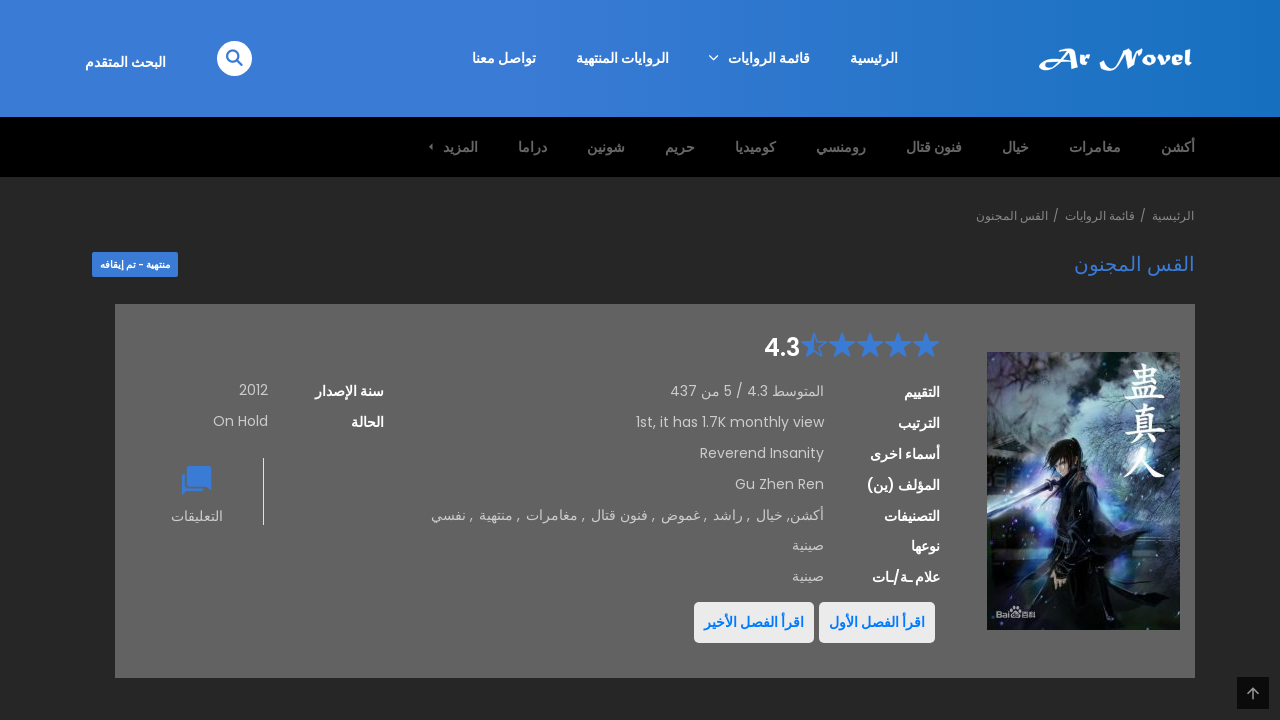

Clicked read more button to expand full description at (830, 360) on span.btn.btn-link.content-readmore.less
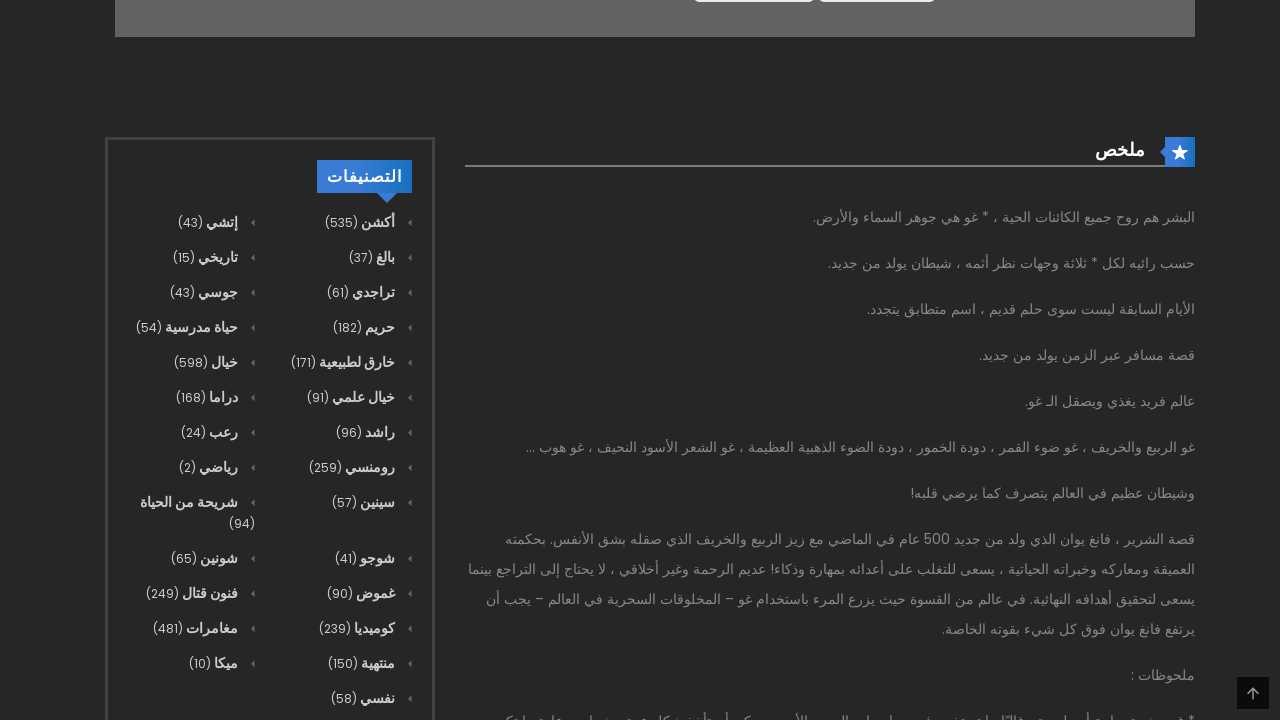

Verified full description content is now visible after expansion
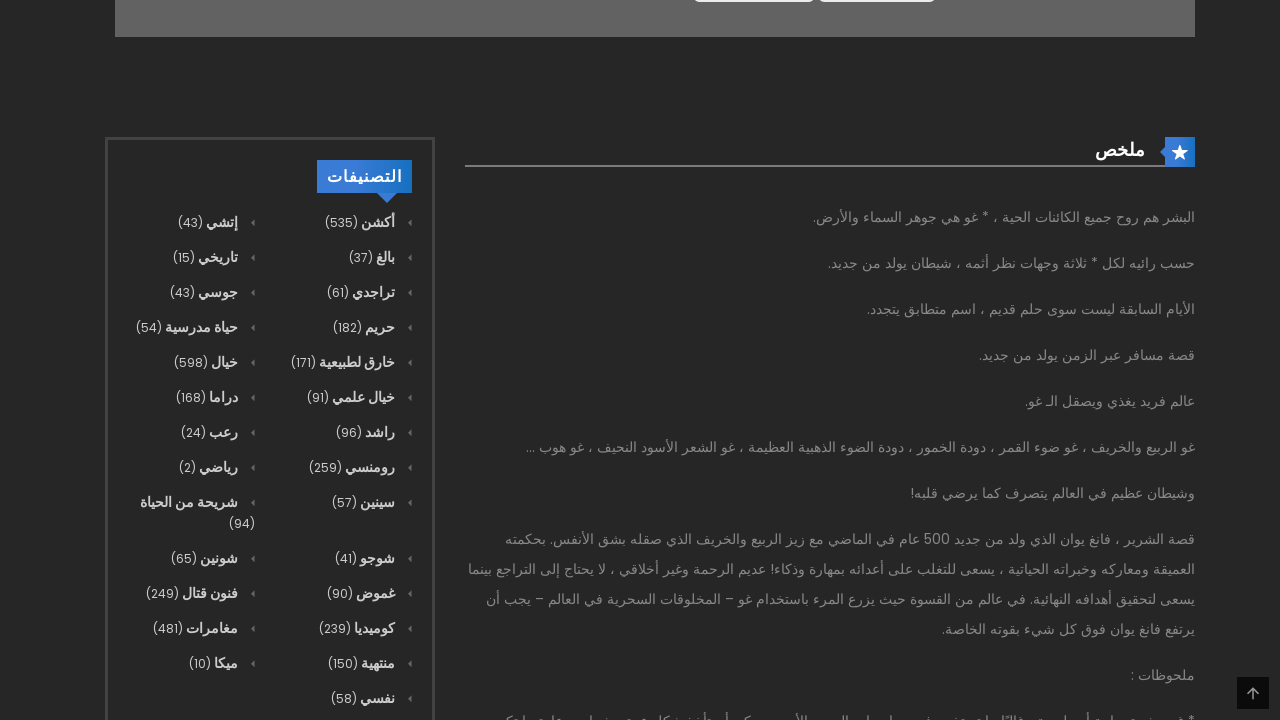

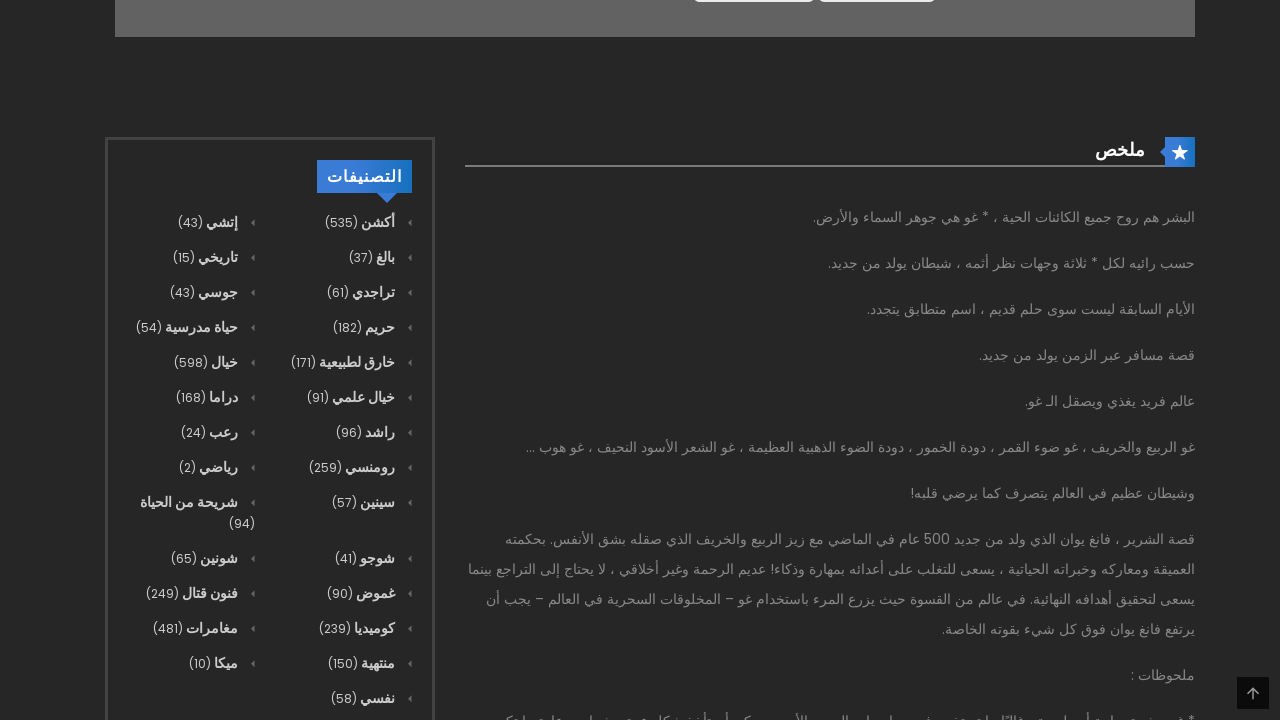